Tests a math challenge form by reading a value from the page, calculating the result using a mathematical formula (log of absolute value of 12*sin(x)), filling in the answer, checking required checkboxes, and submitting the form.

Starting URL: https://suninjuly.github.io/math.html

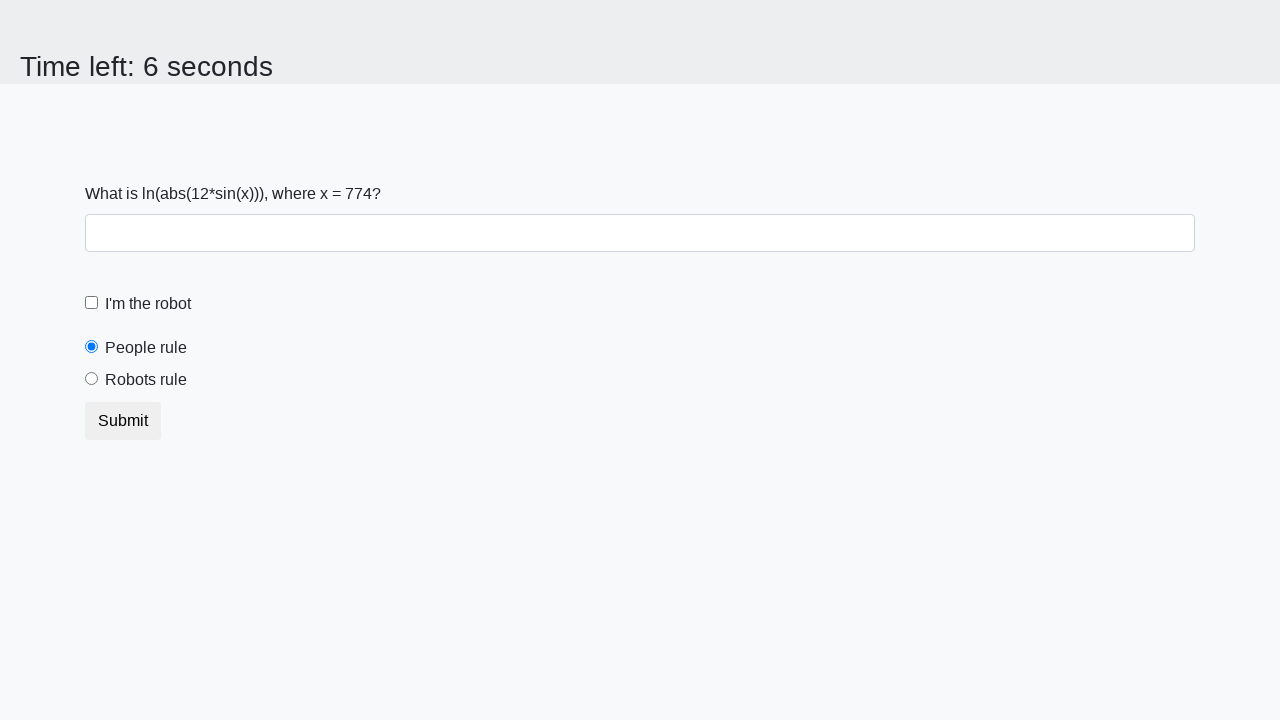

Located and read the x value from the page
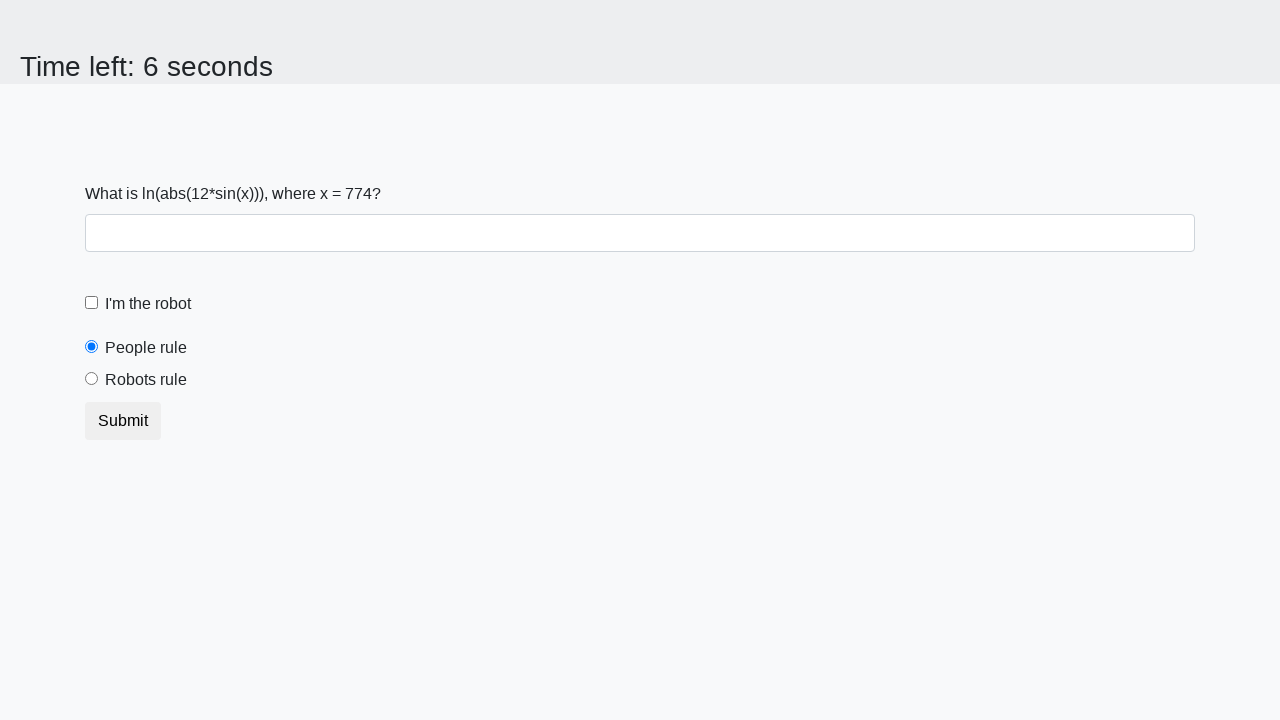

Calculated answer using formula log(abs(12*sin(774)))
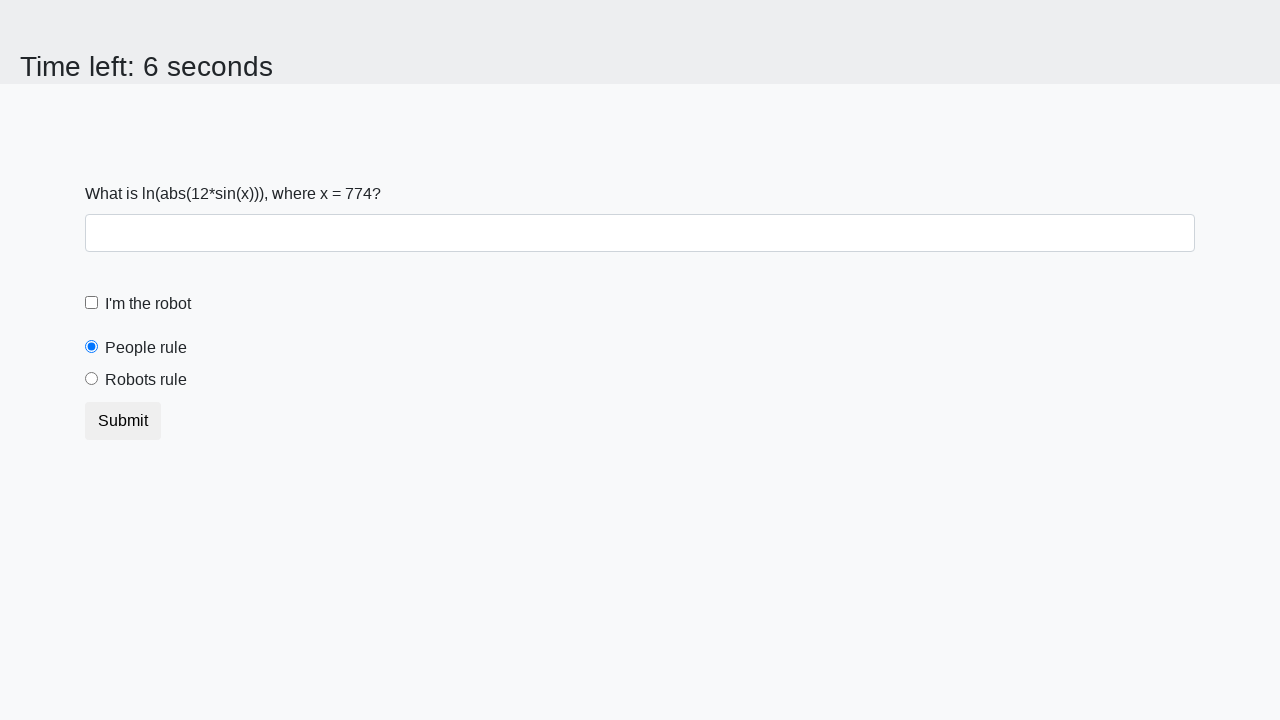

Filled answer field with calculated value: 2.4015790188381967 on #answer
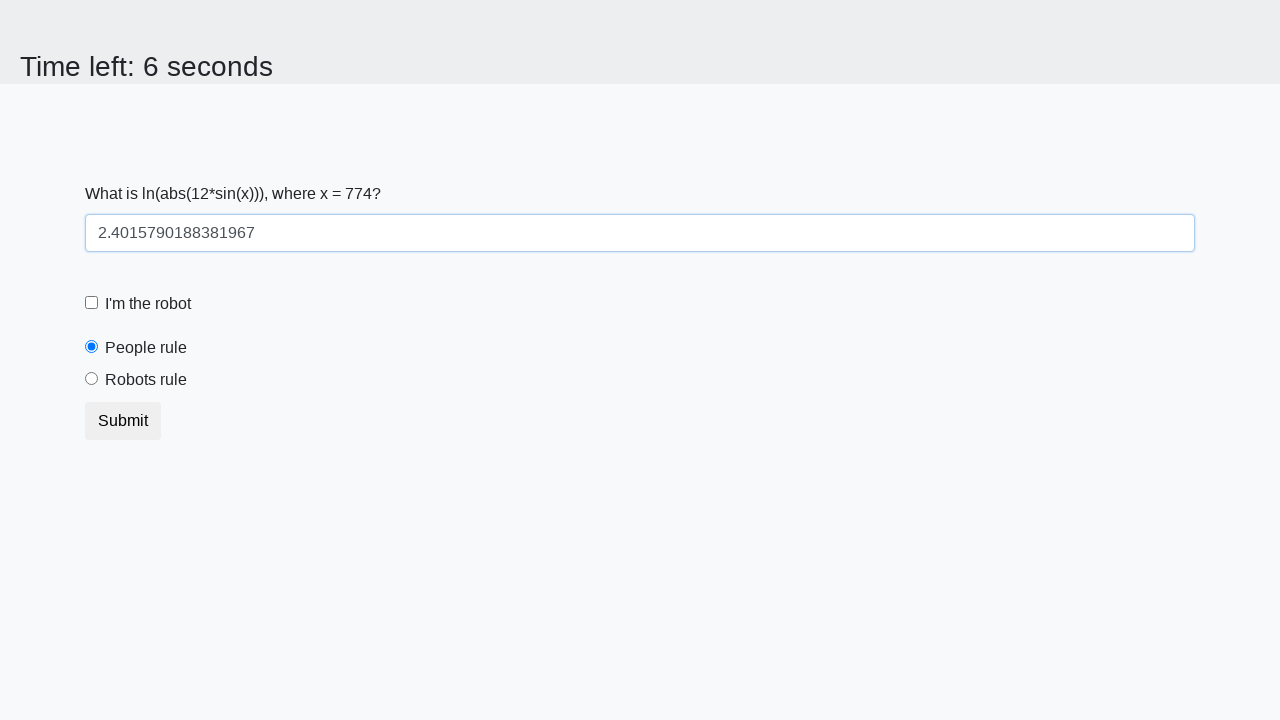

Clicked the robot checkbox at (92, 303) on #robotCheckbox
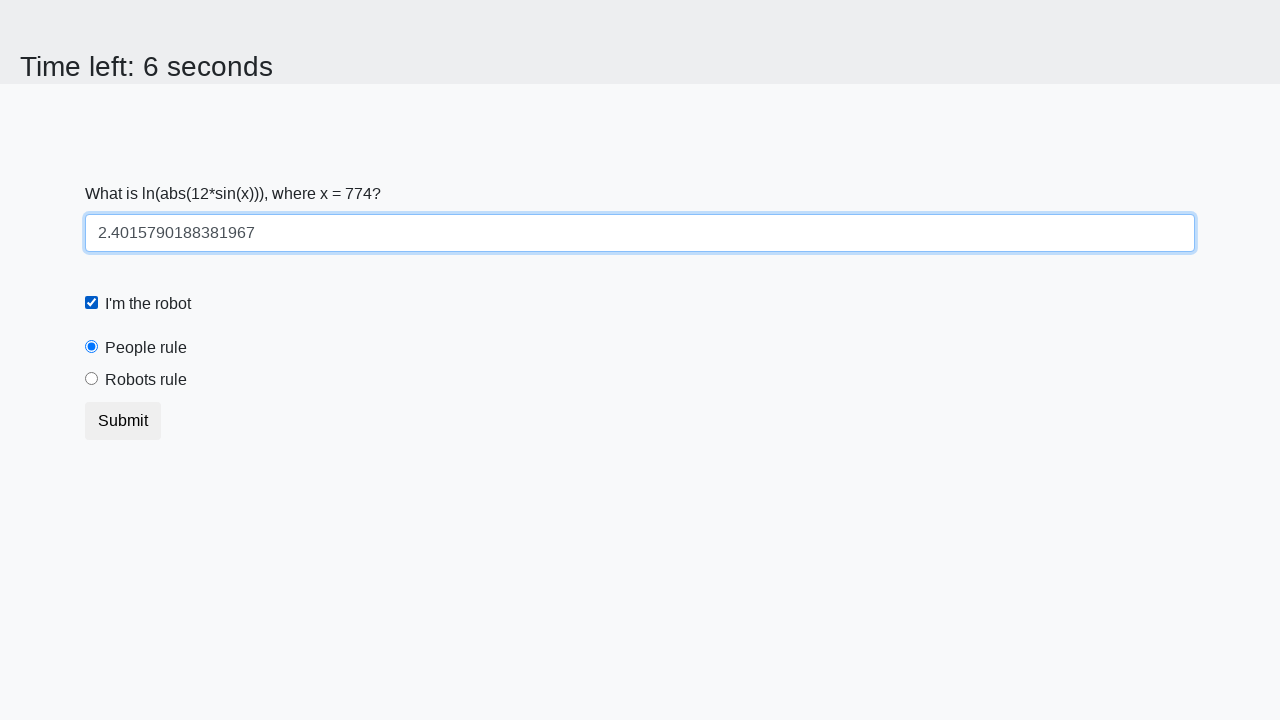

Clicked the robots rule element at (92, 379) on #robotsRule
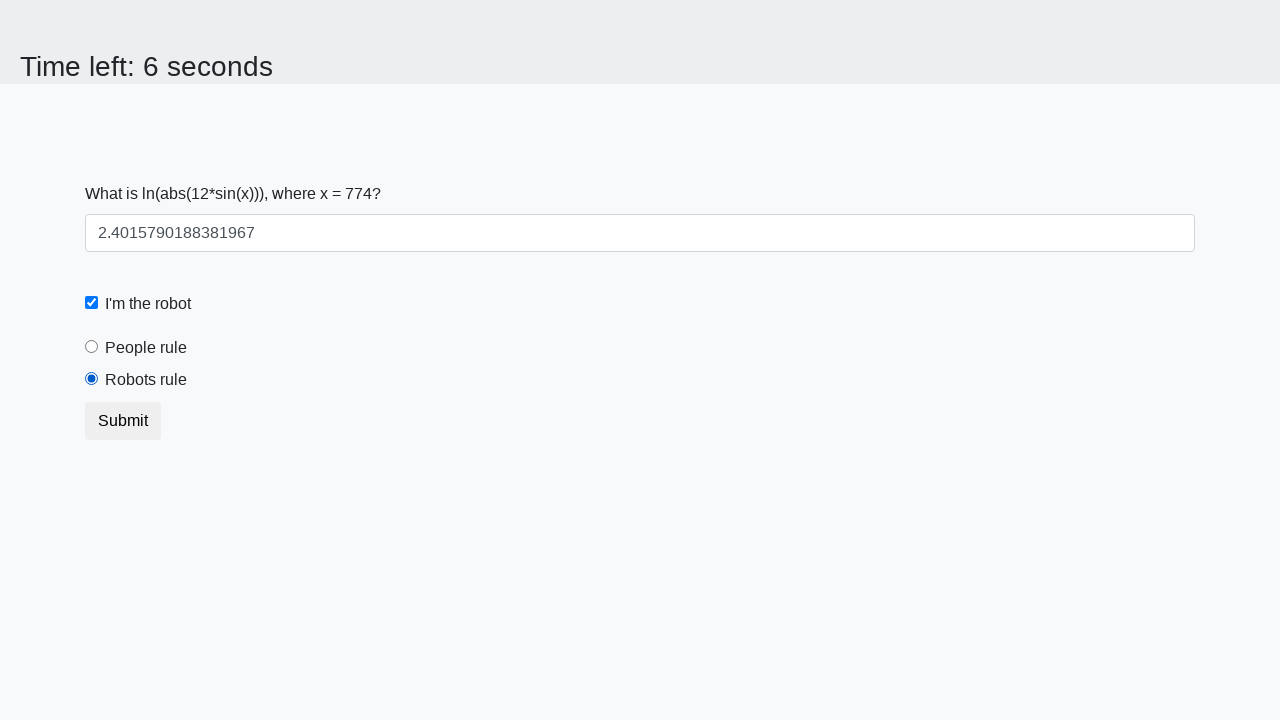

Clicked submit button to submit the form at (123, 421) on button[type='submit']
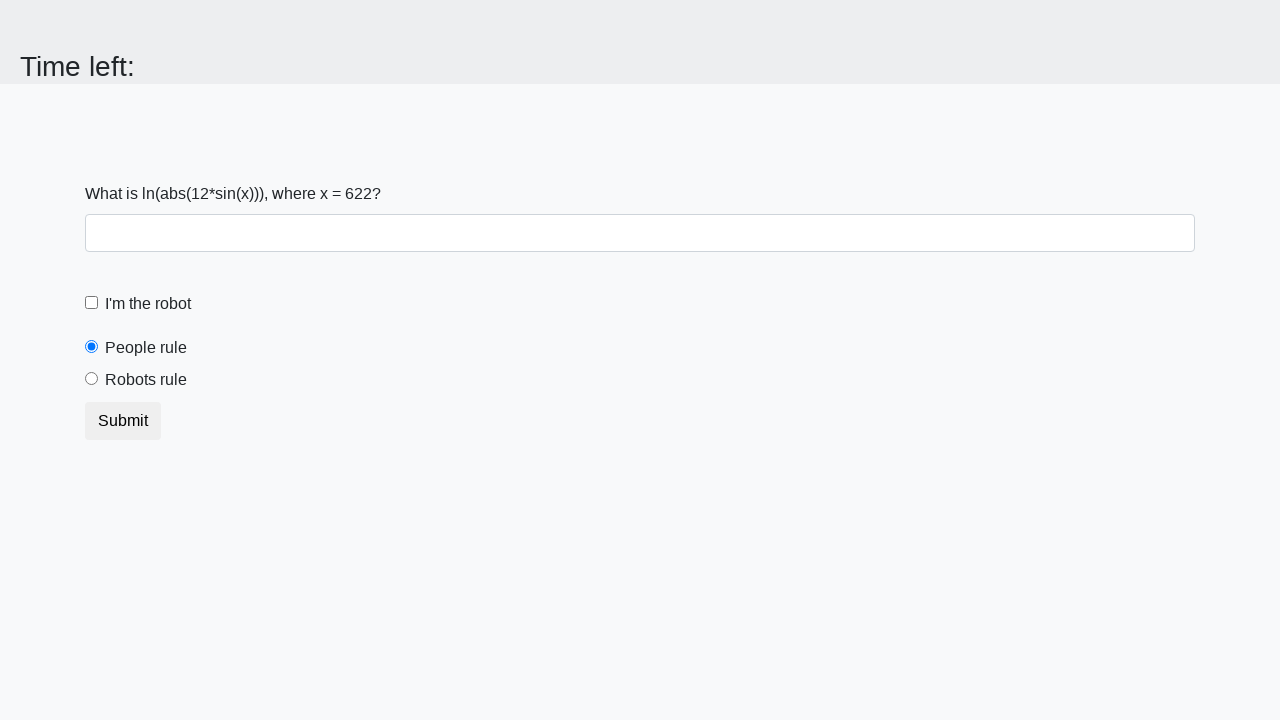

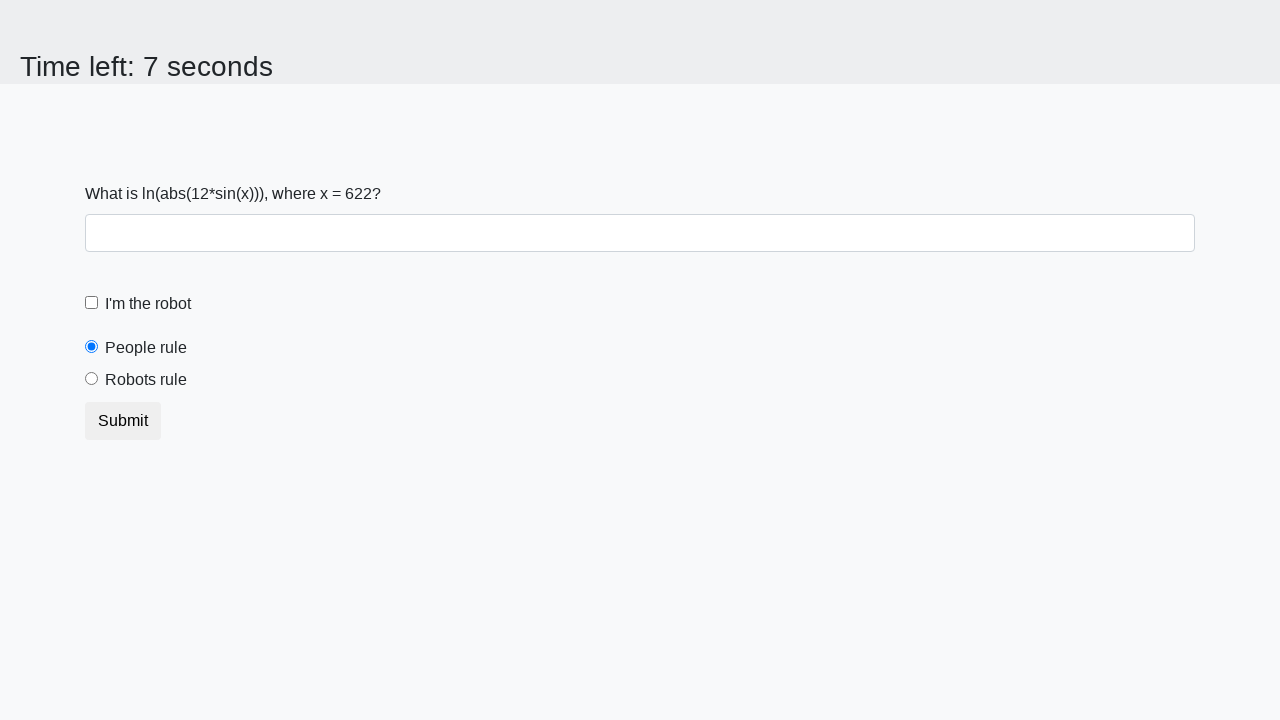